Tests JavaScript alert handling by clicking a button to trigger an alert box and then accepting (clicking OK on) the alert.

Starting URL: http://demo.automationtesting.in/Alerts.html

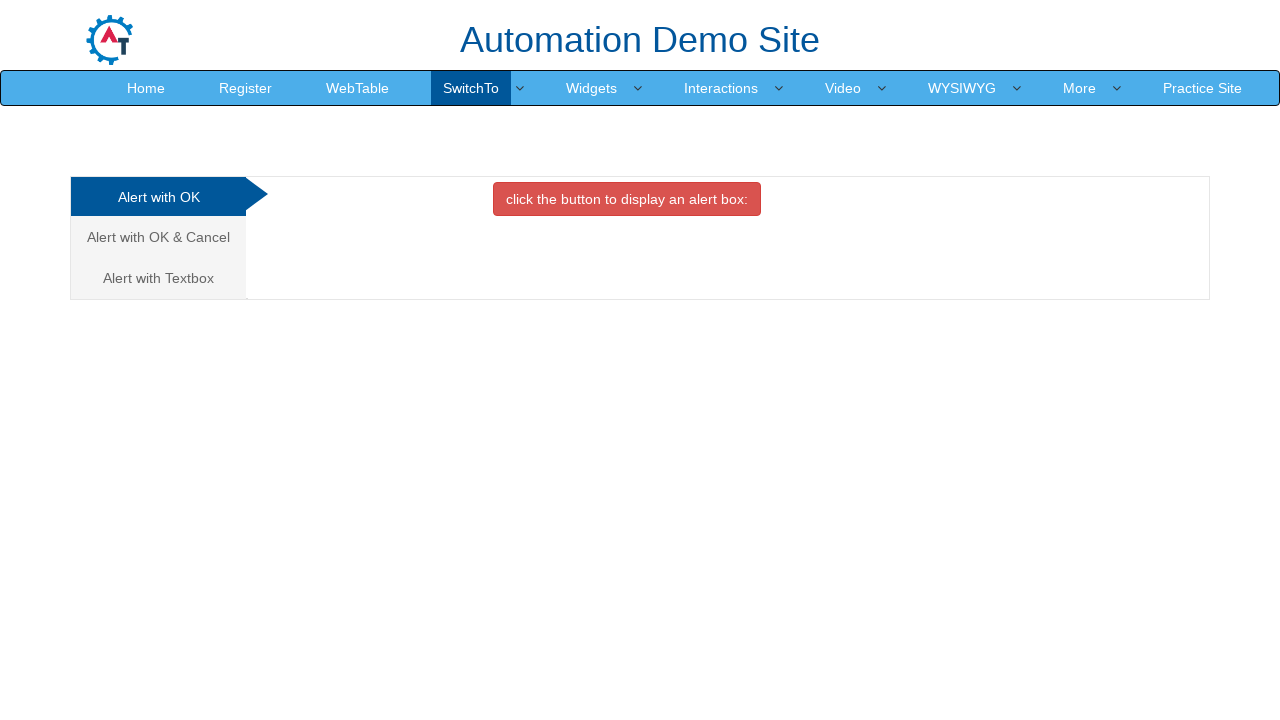

Set up dialog handler to automatically accept alerts
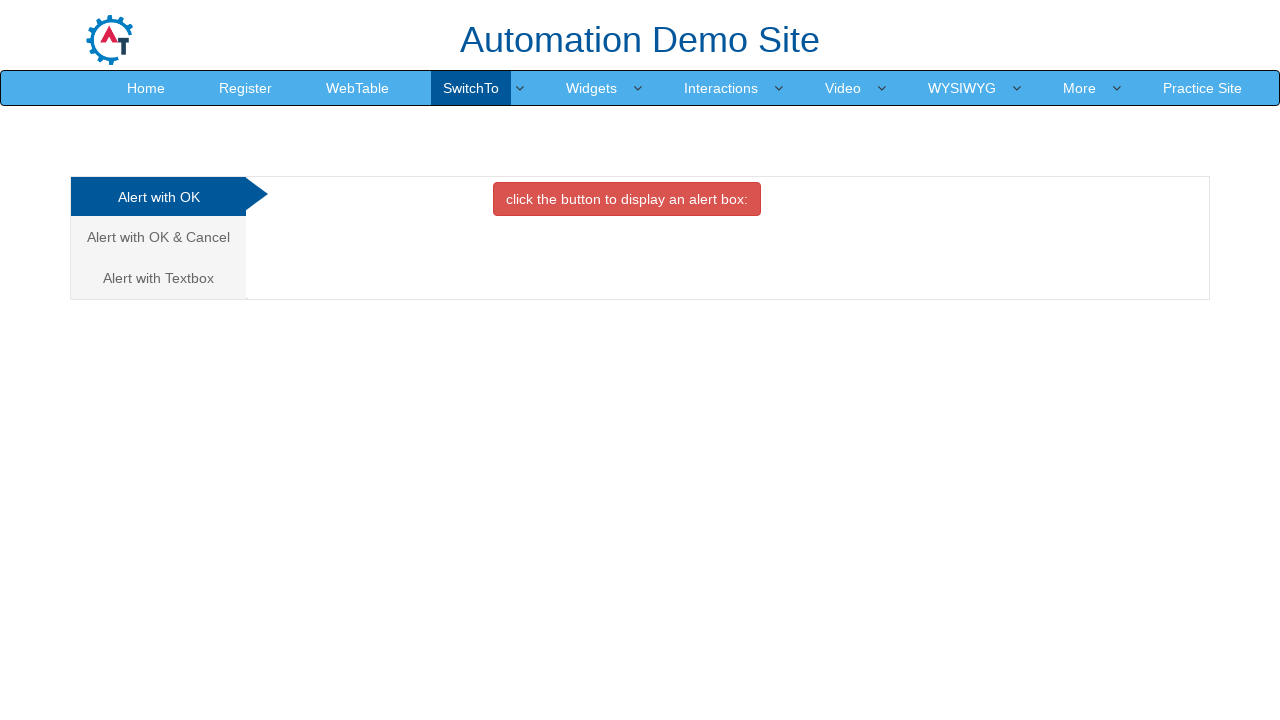

Clicked button to trigger alert box at (627, 199) on button.btn.btn-danger
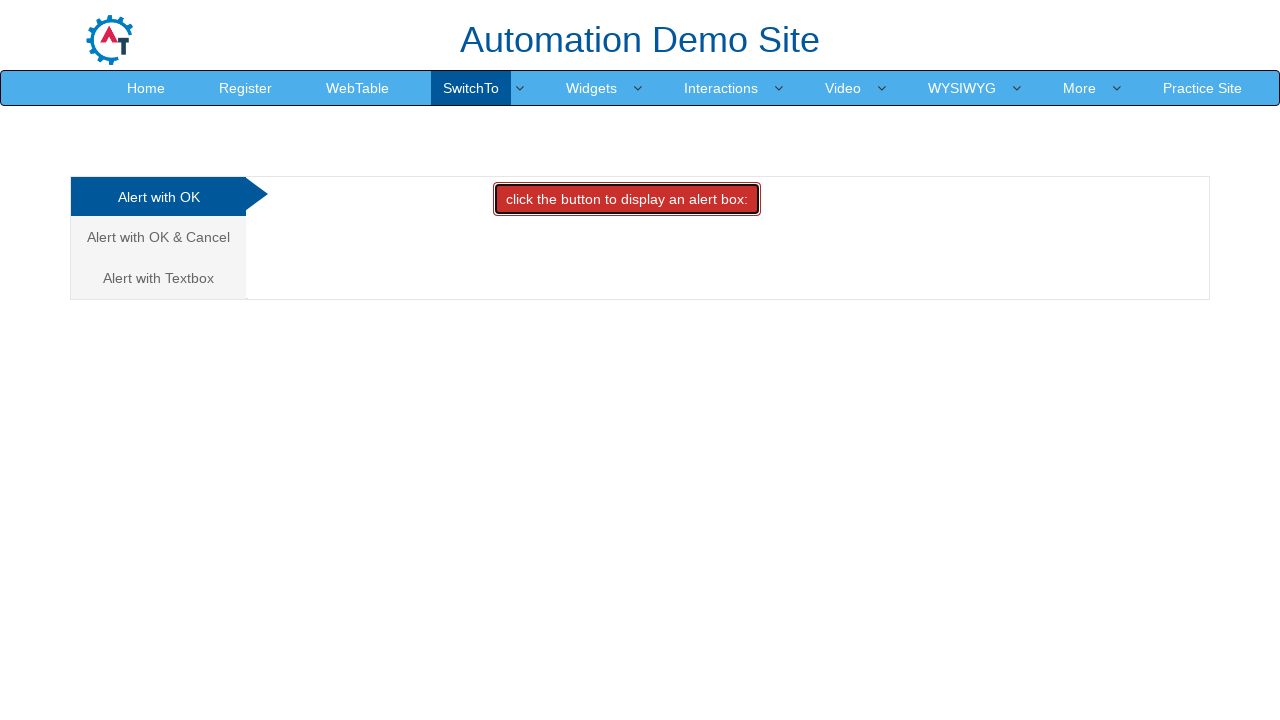

Waited for alert to be handled
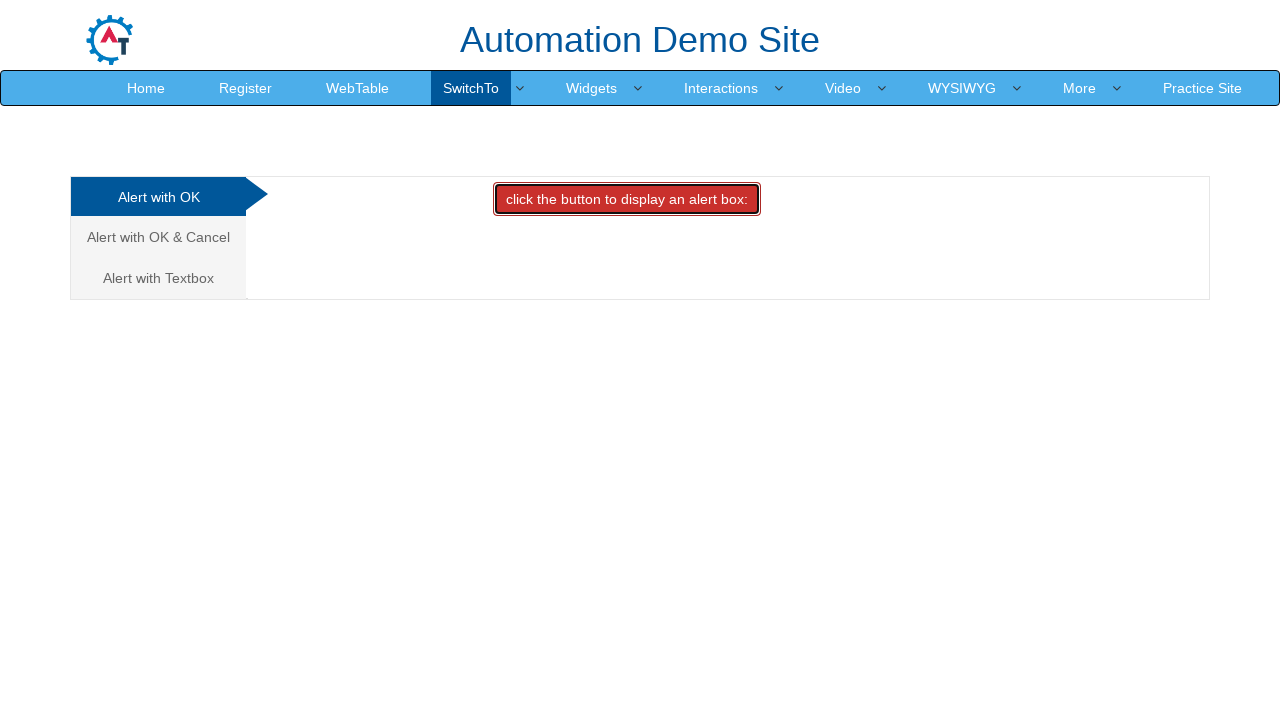

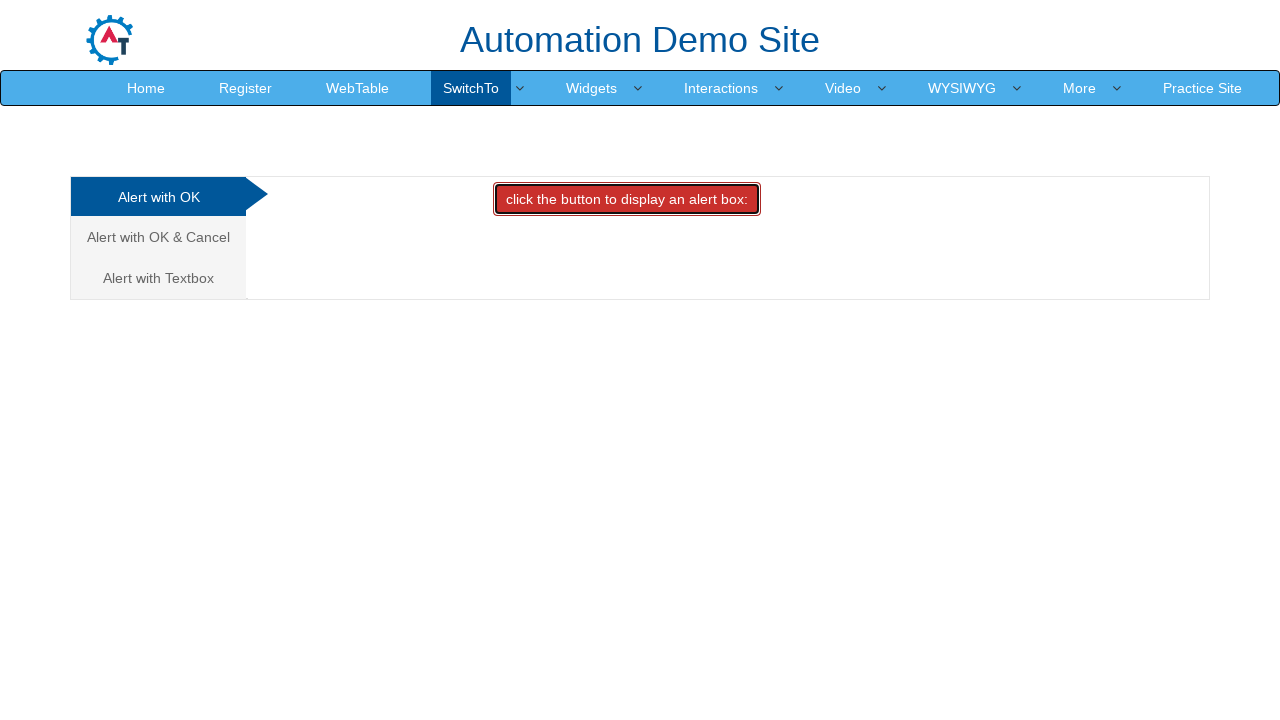